Tests unmarking items as complete by unchecking their checkboxes

Starting URL: https://demo.playwright.dev/todomvc

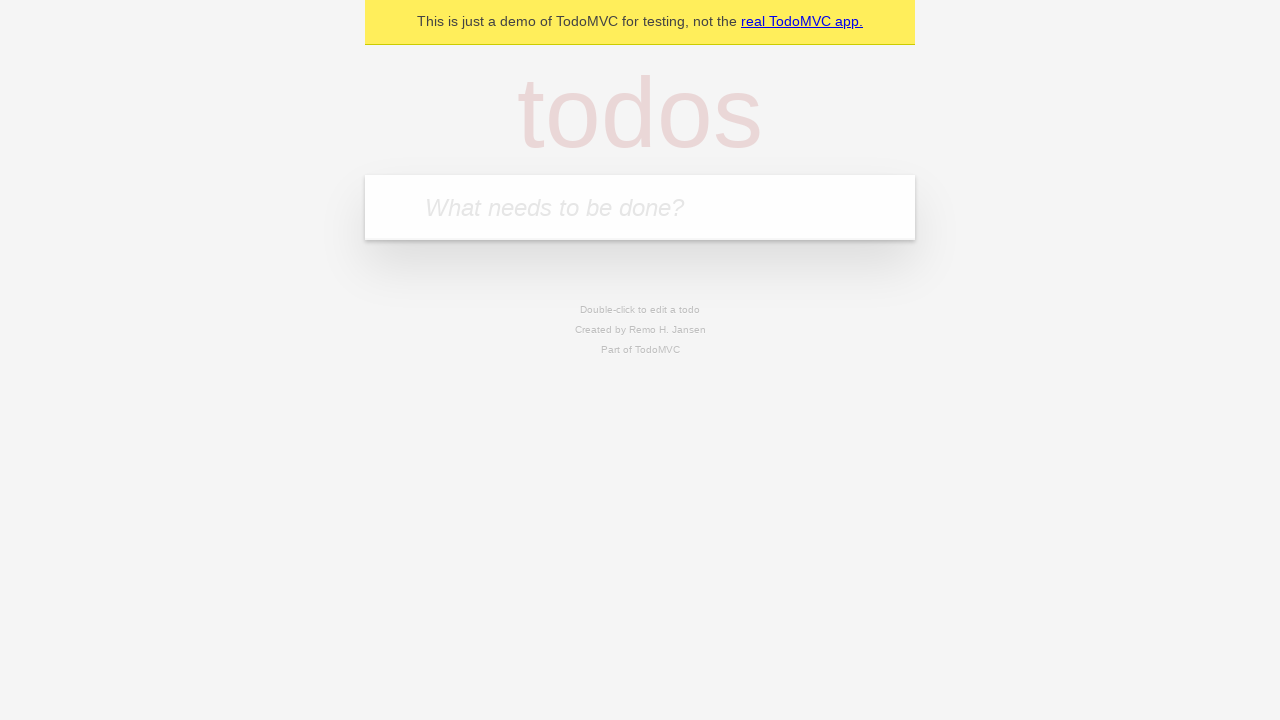

Filled todo input with 'buy some cheese' on internal:attr=[placeholder="What needs to be done?"i]
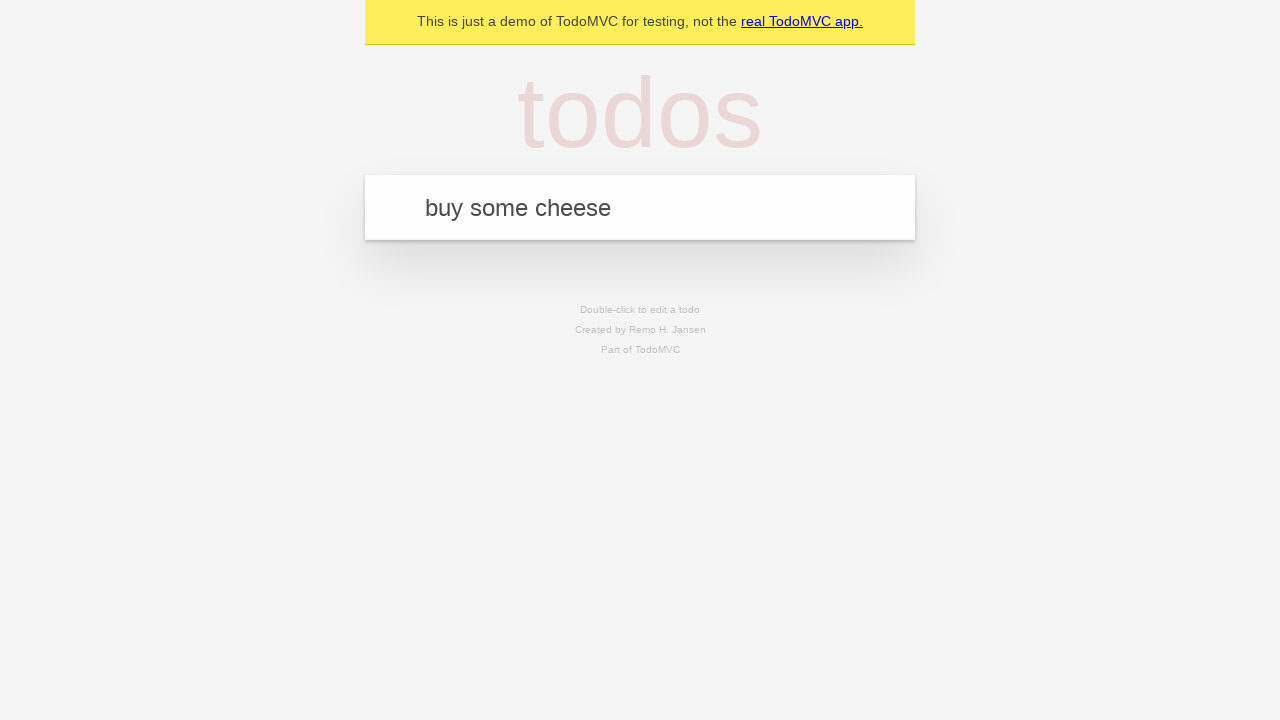

Pressed Enter to add 'buy some cheese' to the list on internal:attr=[placeholder="What needs to be done?"i]
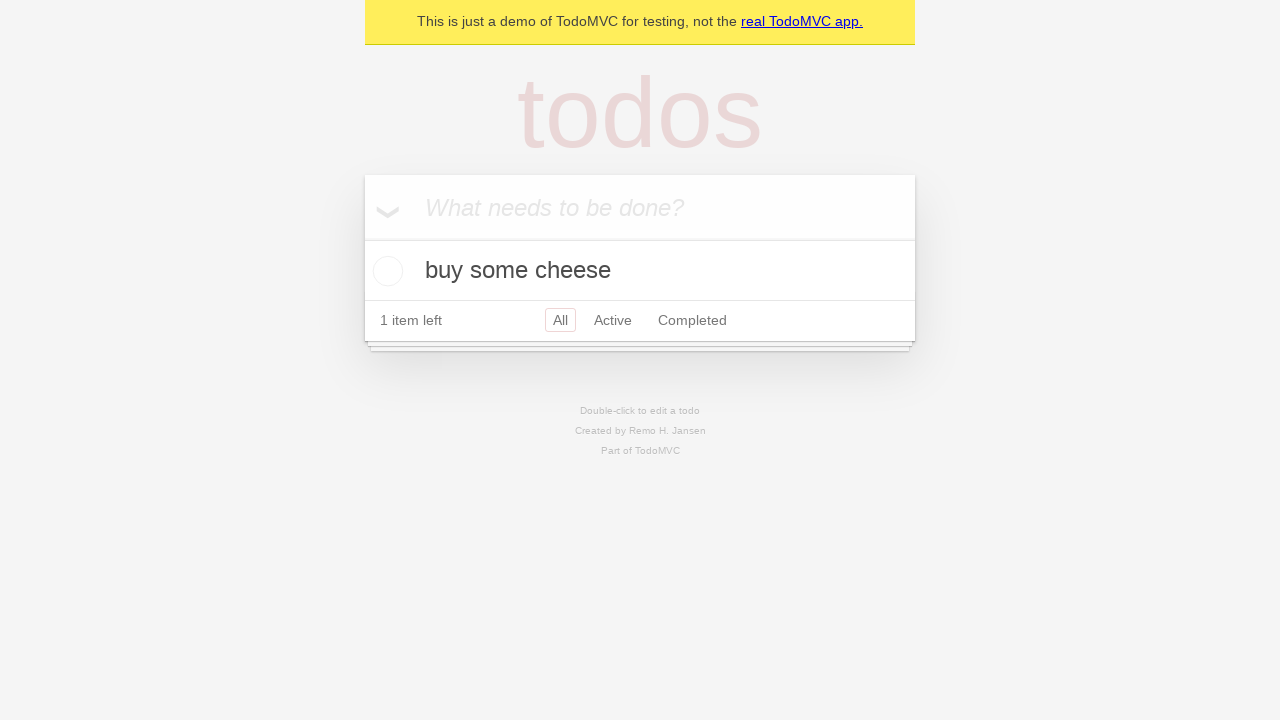

Filled todo input with 'feed the cat' on internal:attr=[placeholder="What needs to be done?"i]
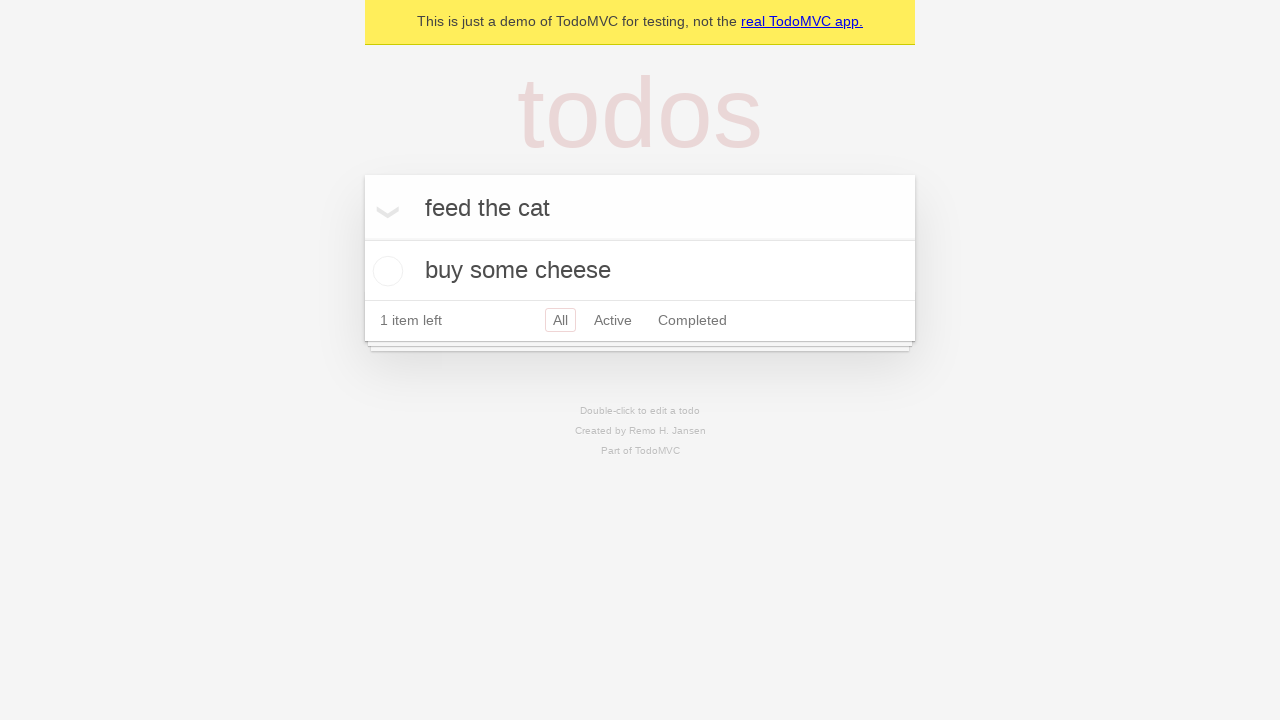

Pressed Enter to add 'feed the cat' to the list on internal:attr=[placeholder="What needs to be done?"i]
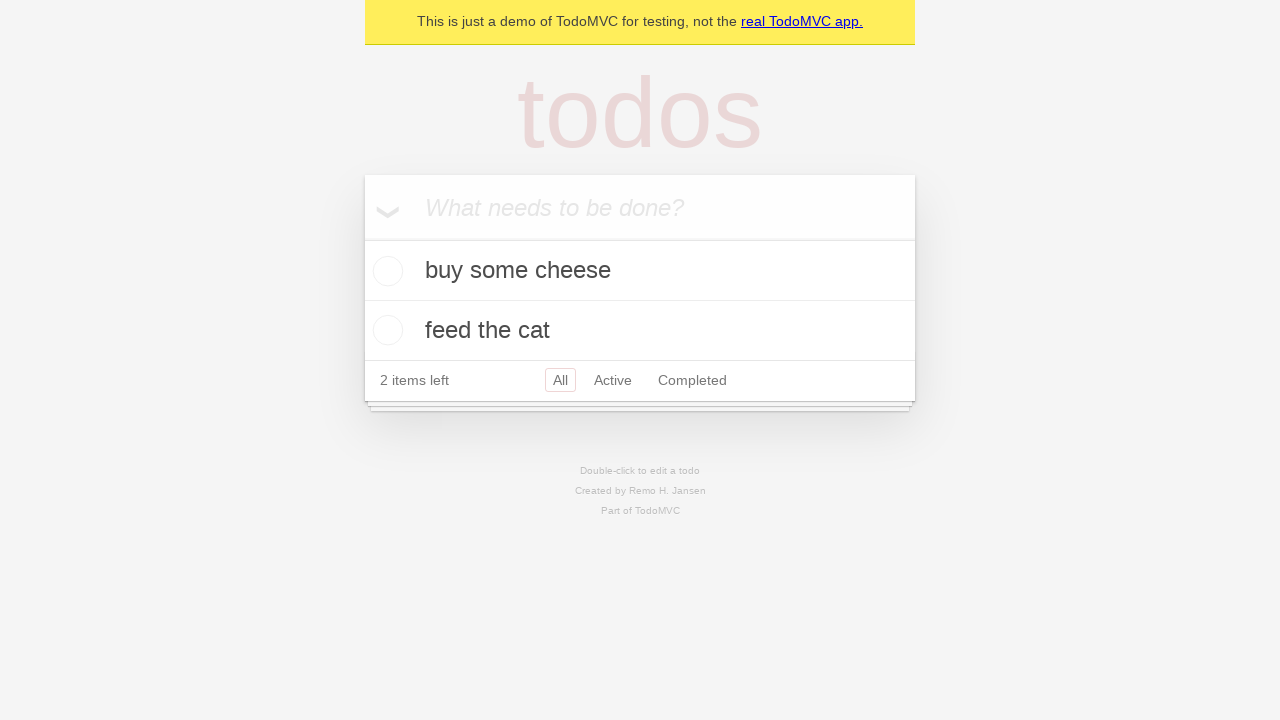

Located the first todo item
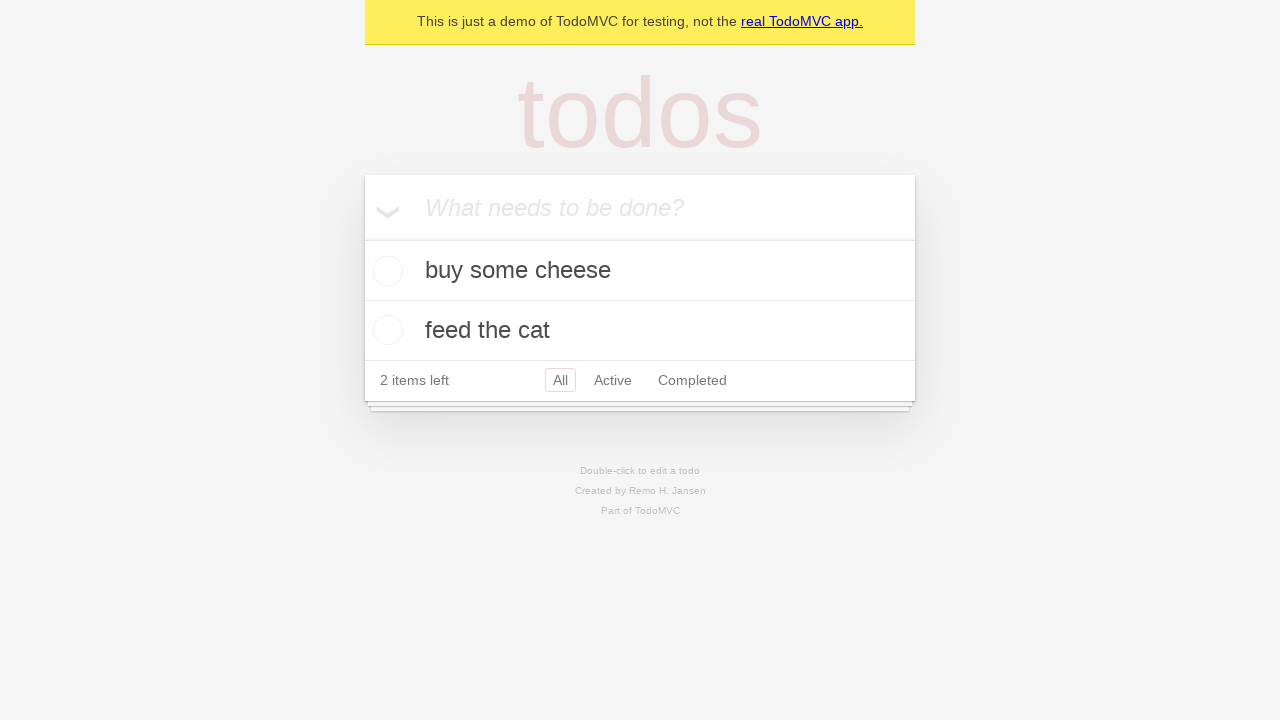

Located the checkbox for the first todo item
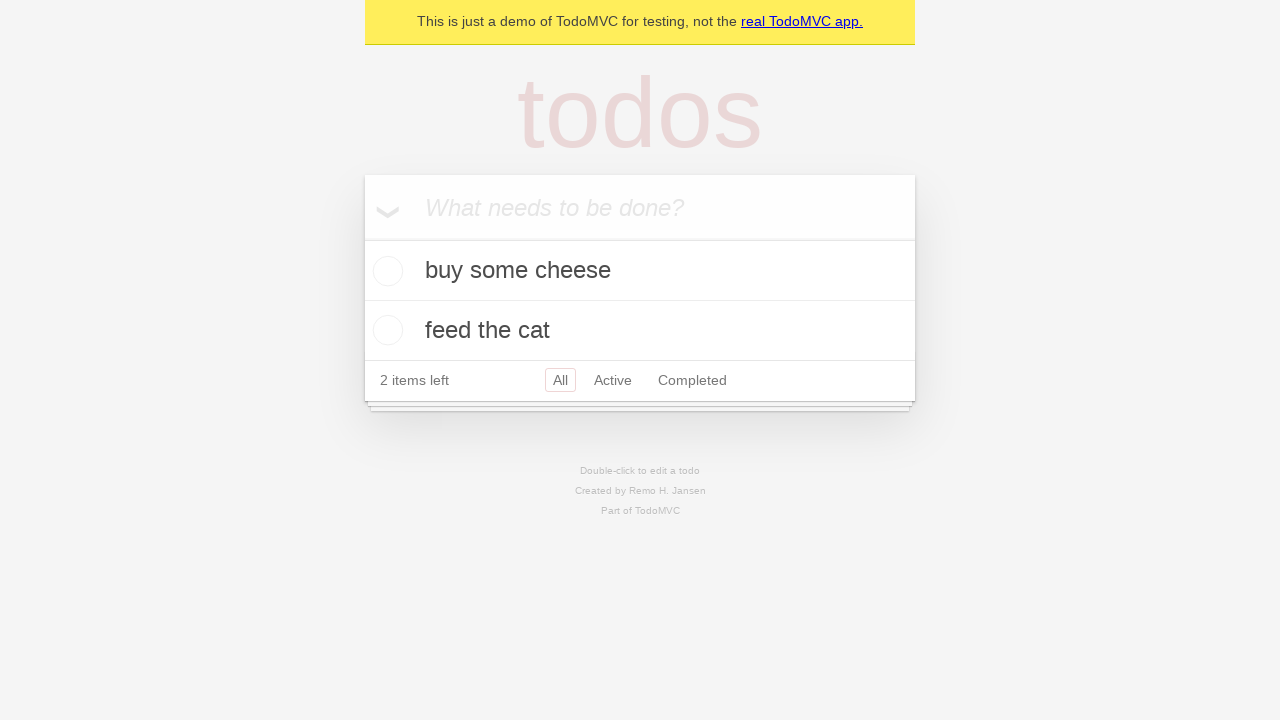

Checked the first todo item to mark it as complete at (385, 271) on internal:testid=[data-testid="todo-item"s] >> nth=0 >> internal:role=checkbox
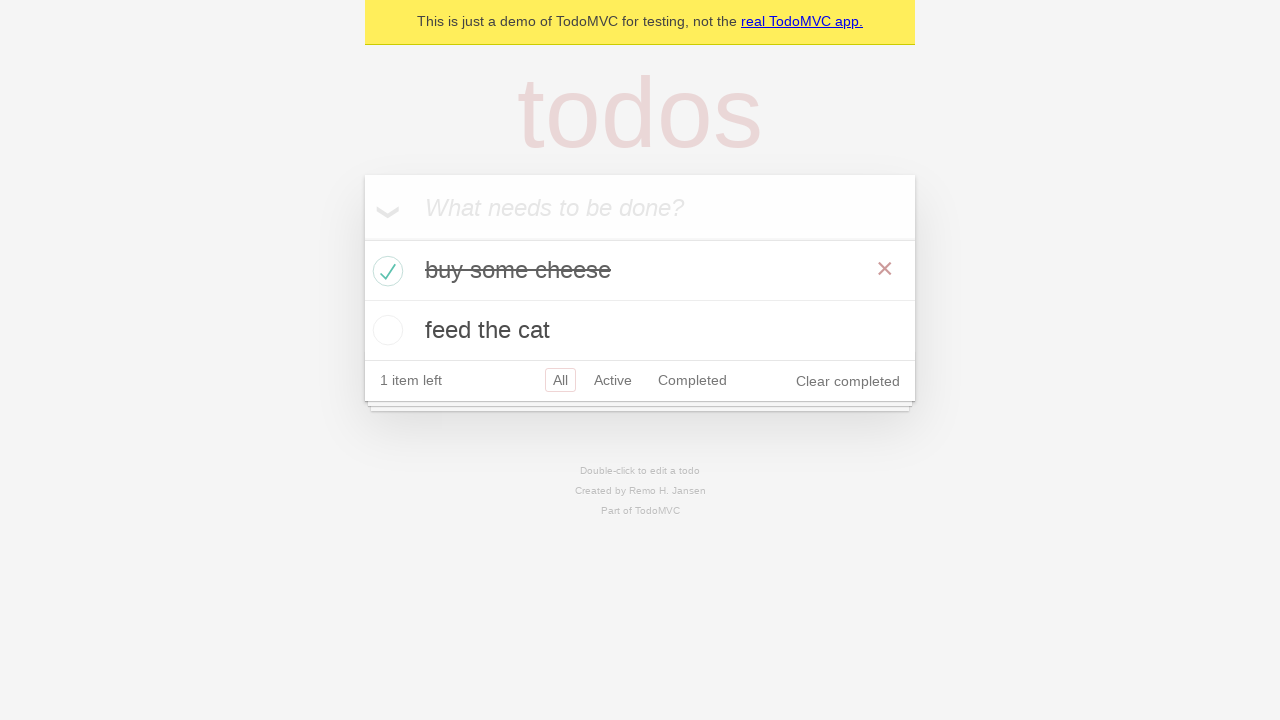

Unchecked the first todo item to mark it as incomplete at (385, 271) on internal:testid=[data-testid="todo-item"s] >> nth=0 >> internal:role=checkbox
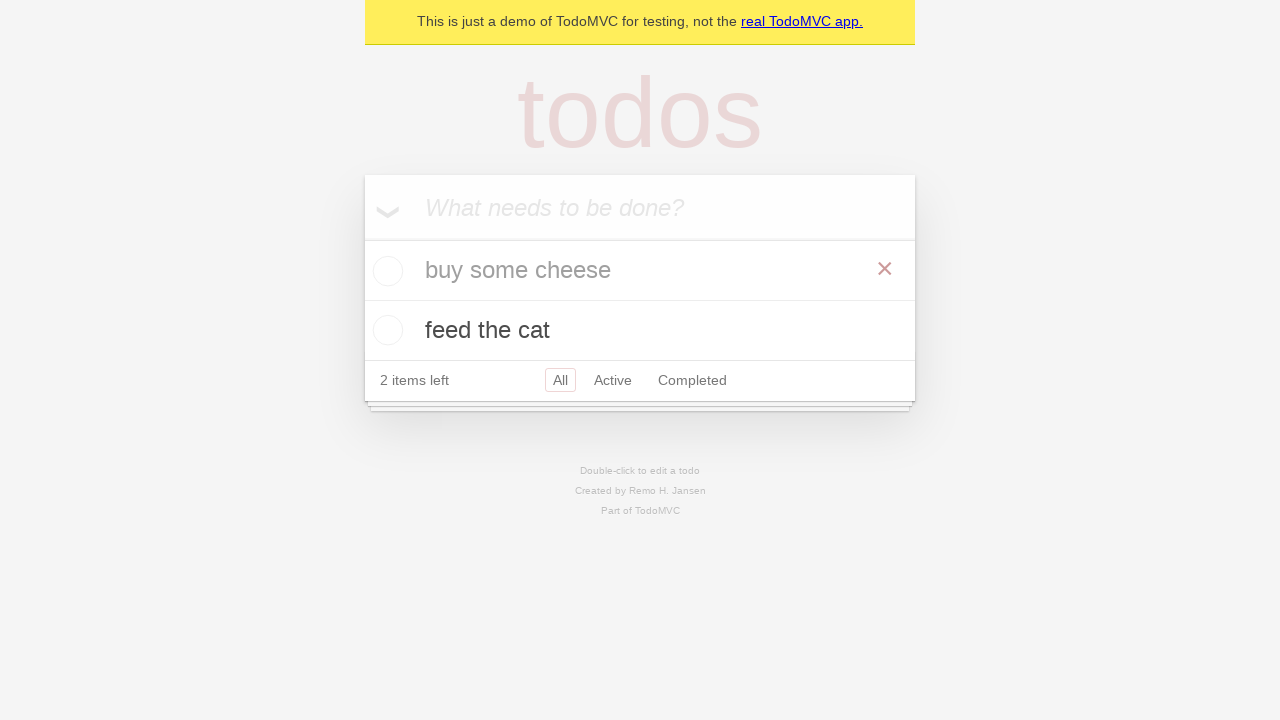

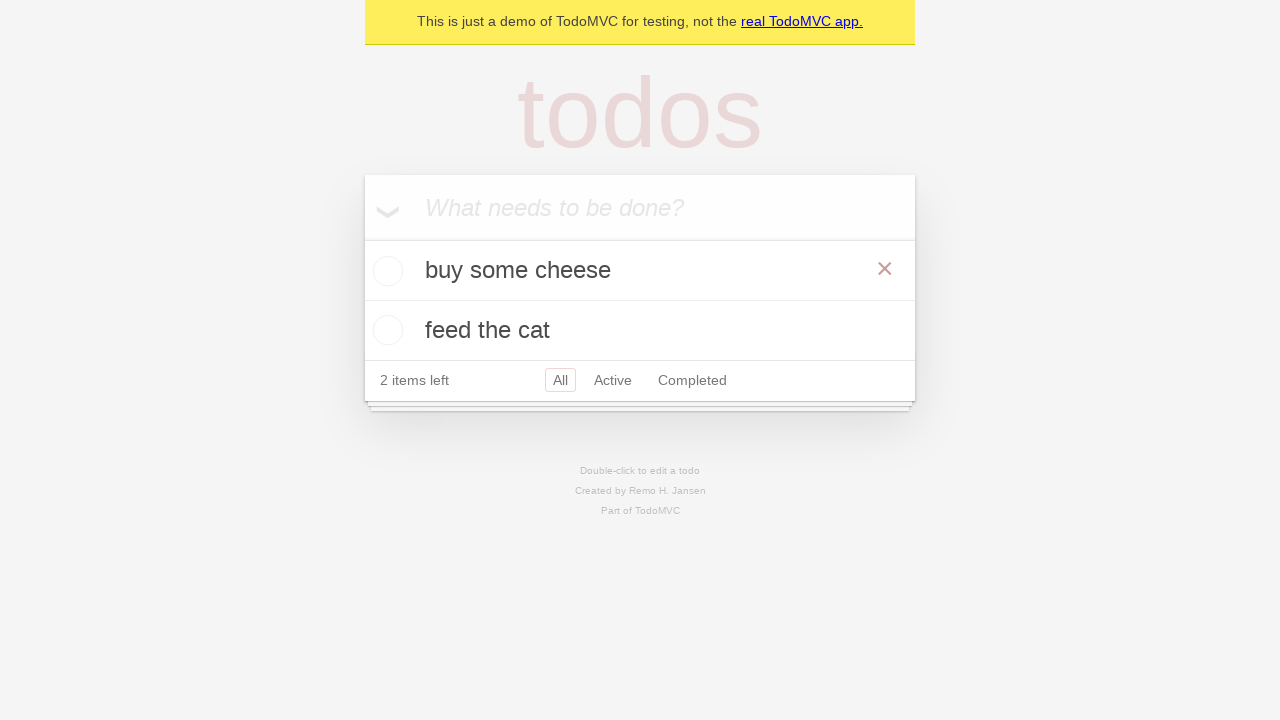